Tests autocomplete field by typing a partial country name and selecting from suggestions using keyboard navigation

Starting URL: https://codenboxautomationlab.com/practice/

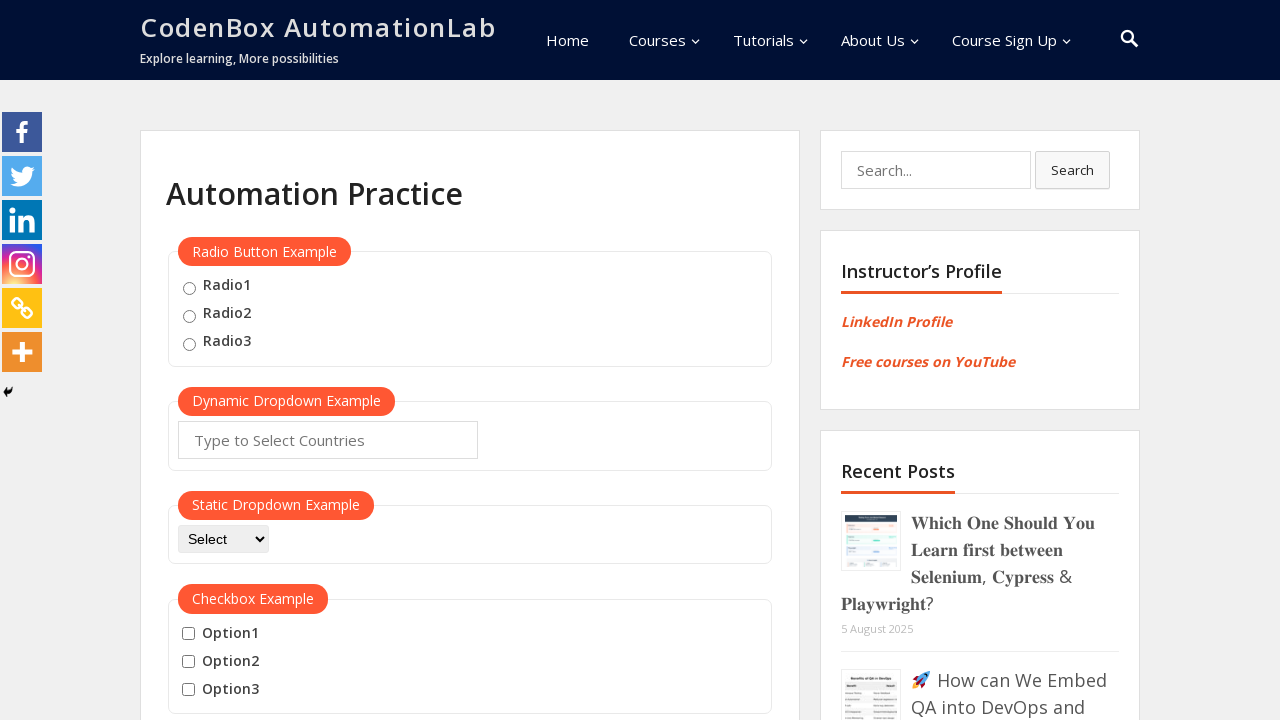

Typed 'ja' in autocomplete field on #autocomplete
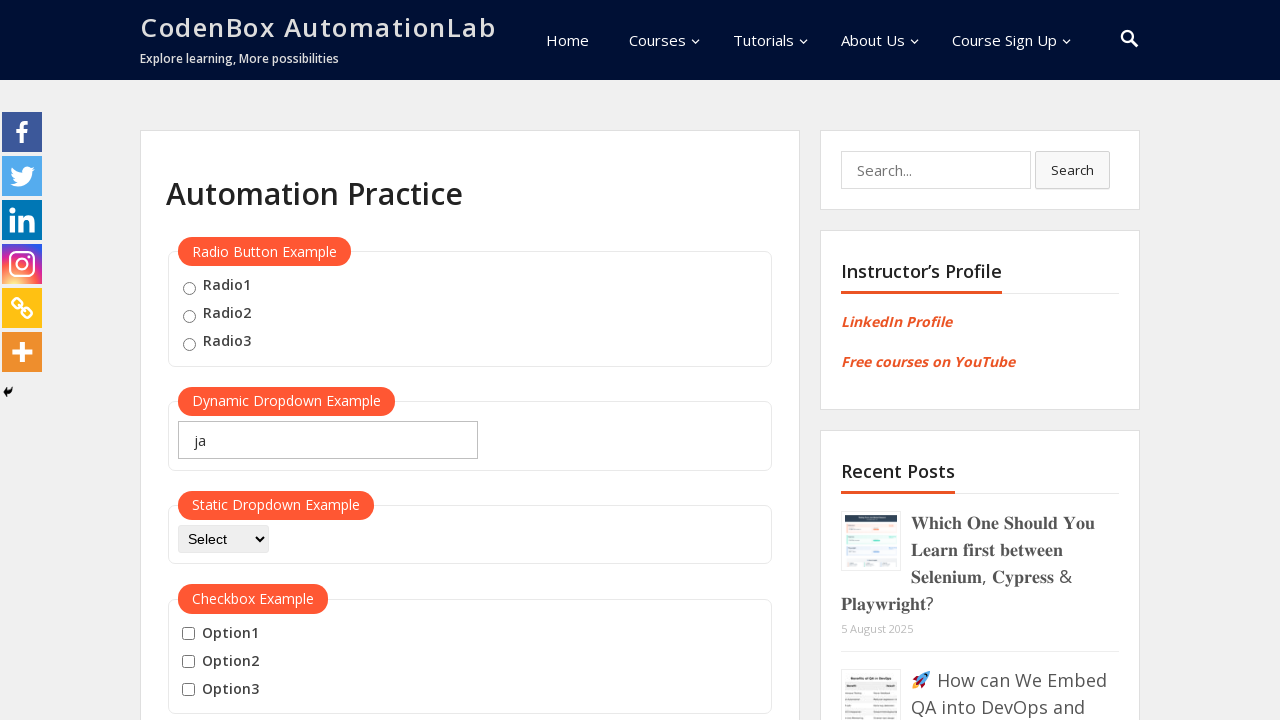

Autocomplete suggestions appeared
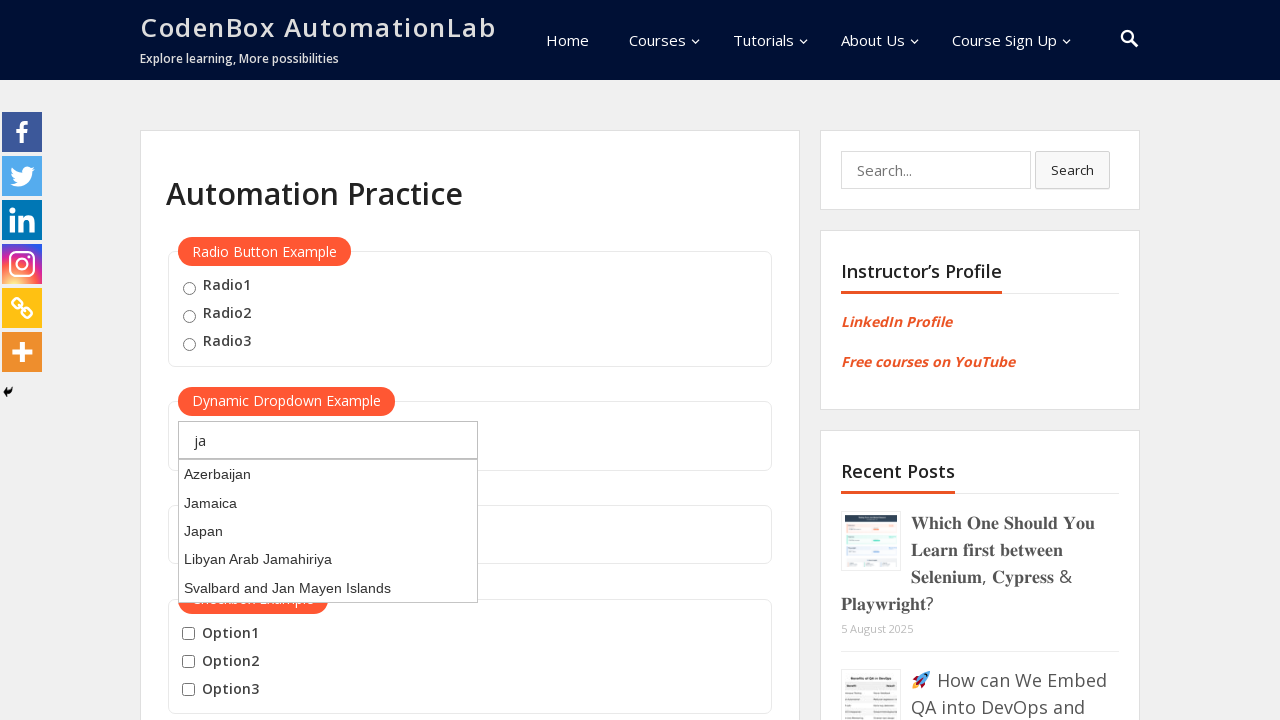

Pressed ArrowDown to navigate to first suggestion on #autocomplete
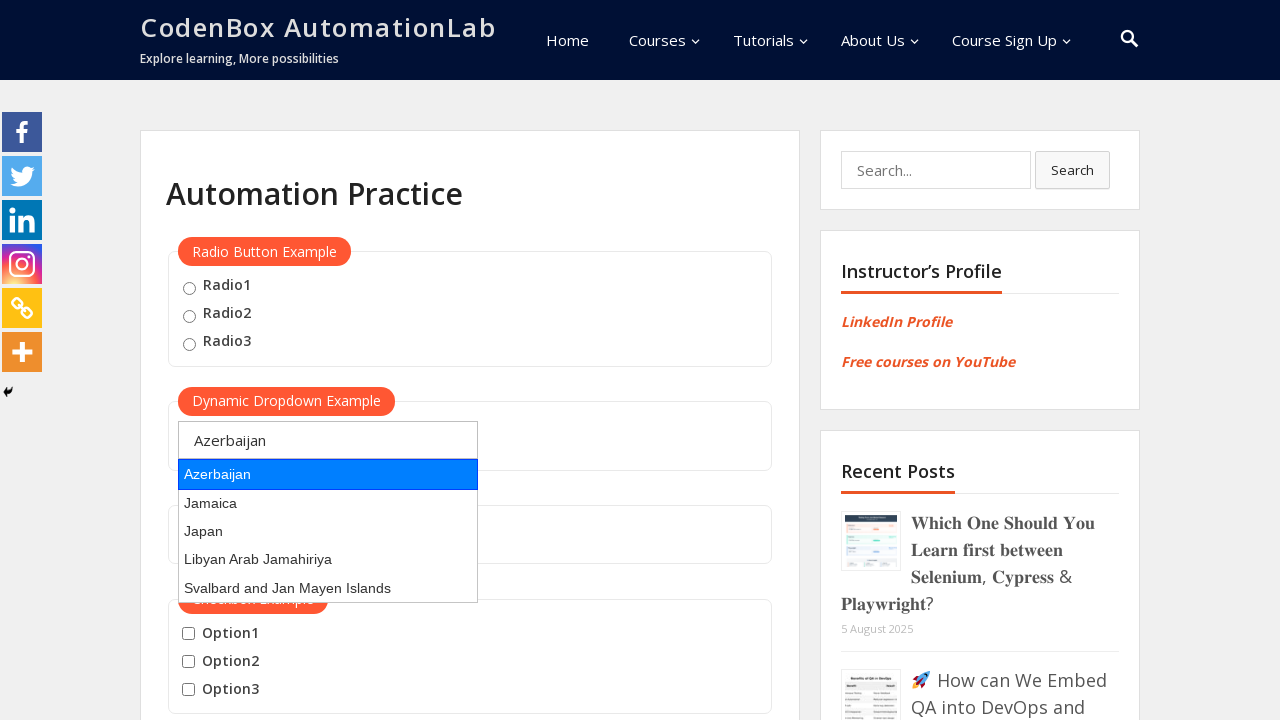

Pressed Enter to select the highlighted suggestion on #autocomplete
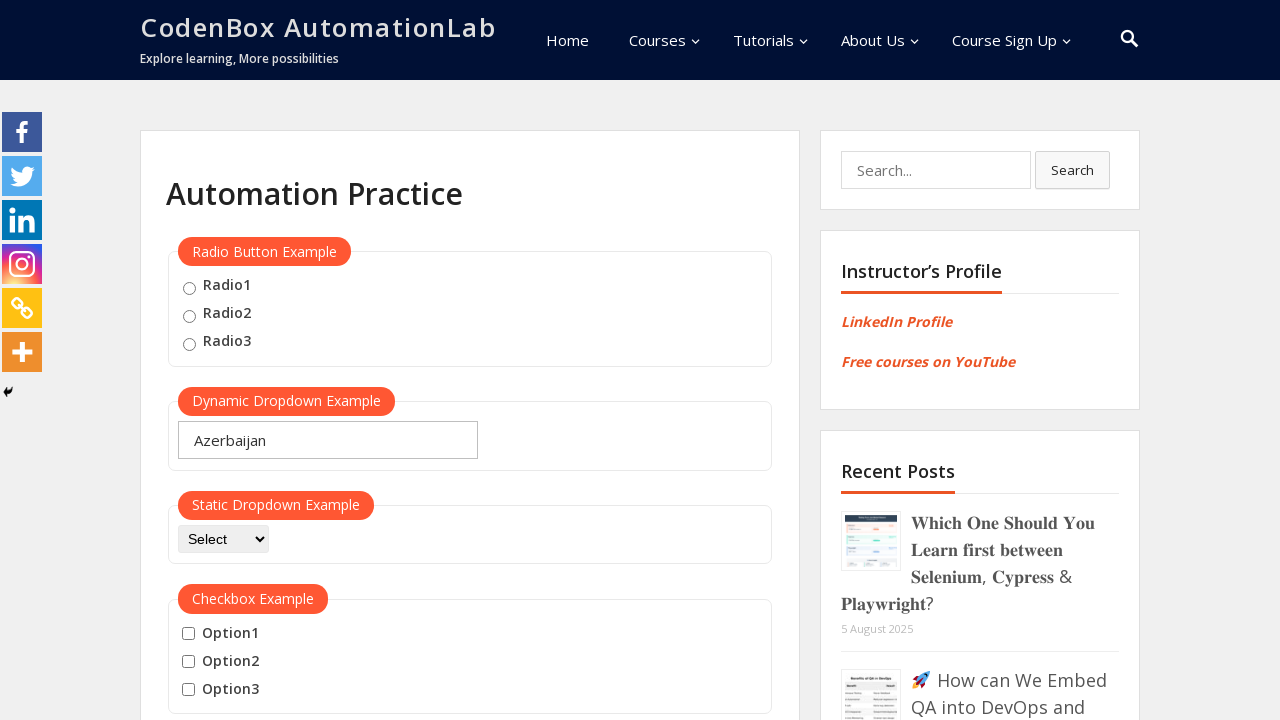

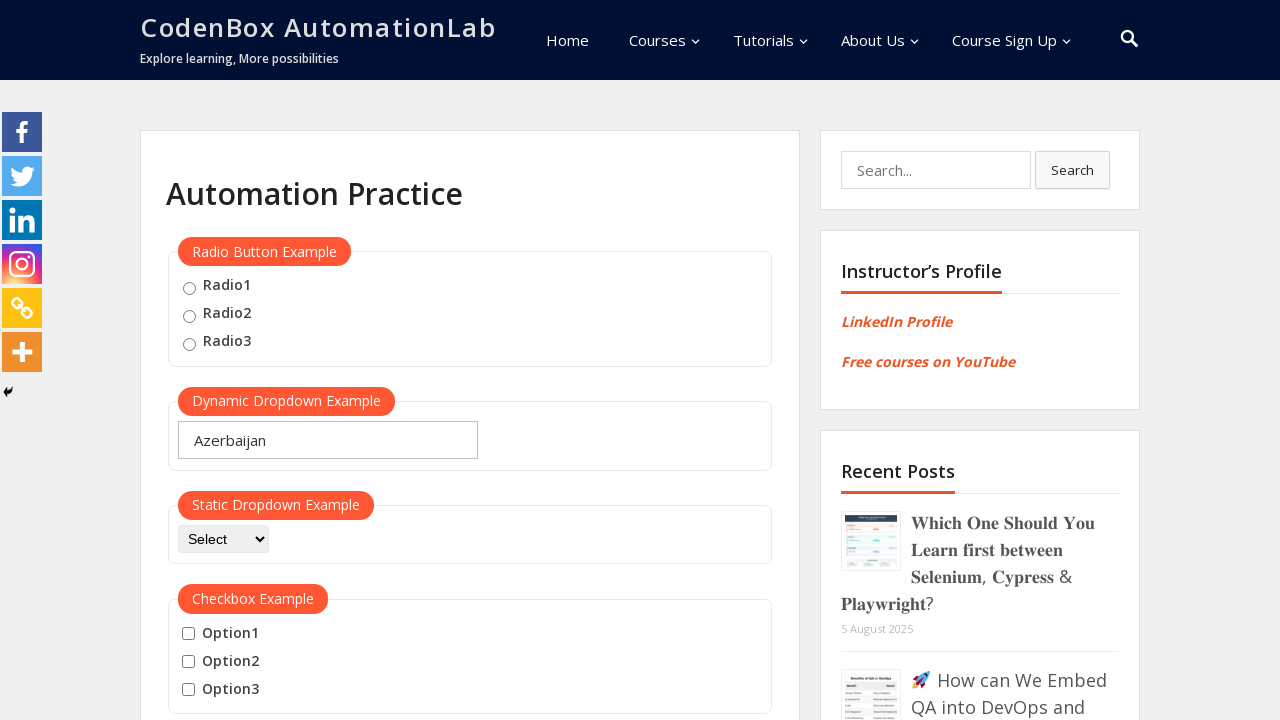